Navigates to a delivery orders page and clicks a form button, likely to initiate or view an order.

Starting URL: https://www.cabanadosol.com.br/delivery/pedidos

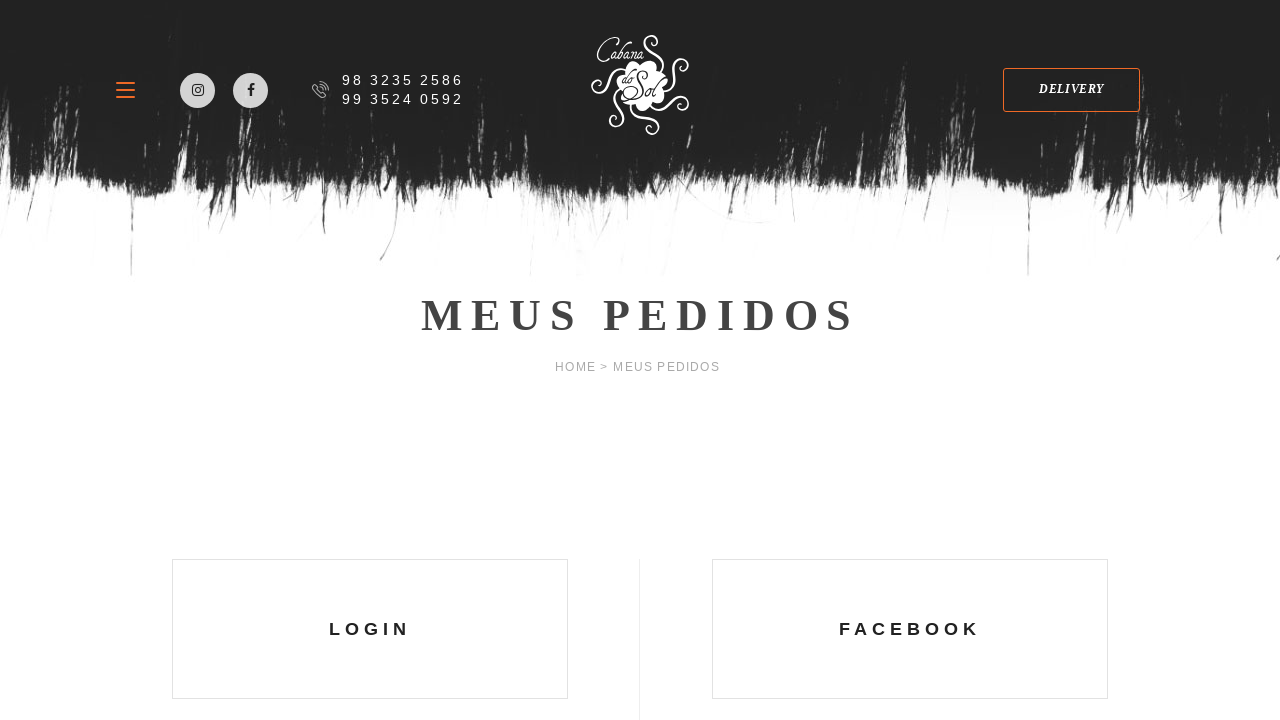

Waited for delivery orders page to load
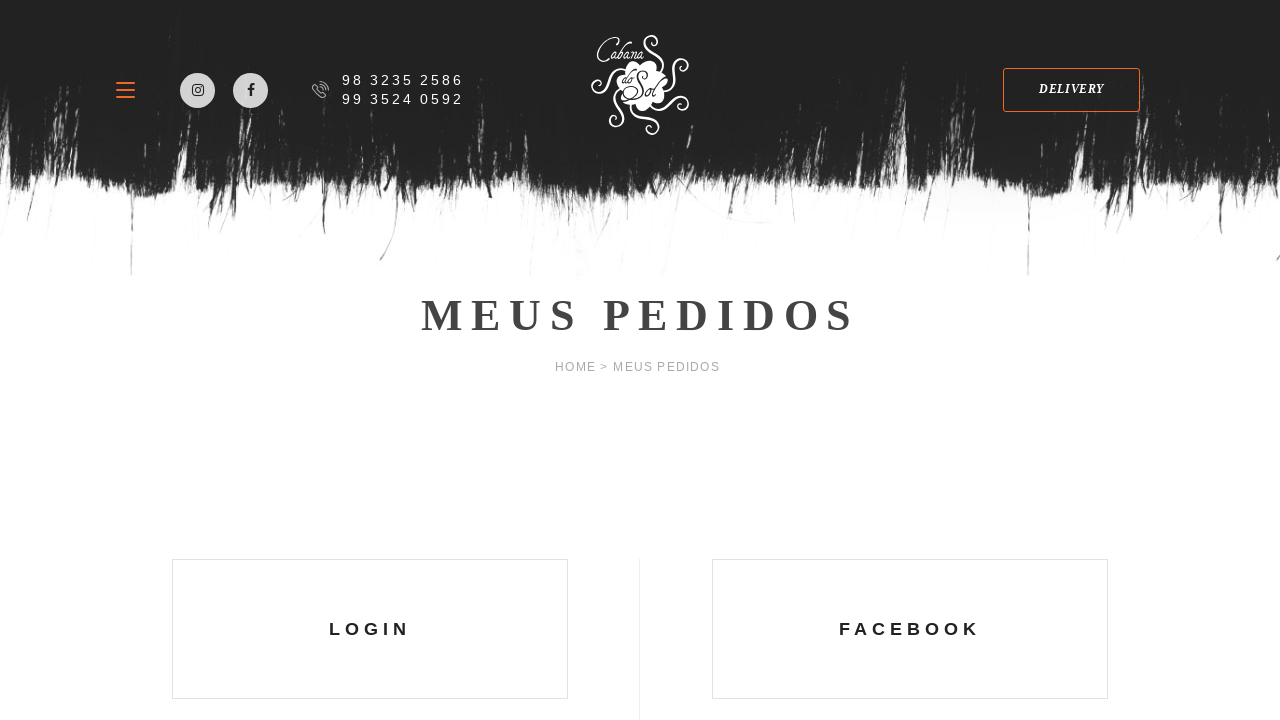

Clicked form button to initiate or view delivery order at (370, 361) on xpath=//*[@id="pedidos"]/div/div/div[1]/form/button
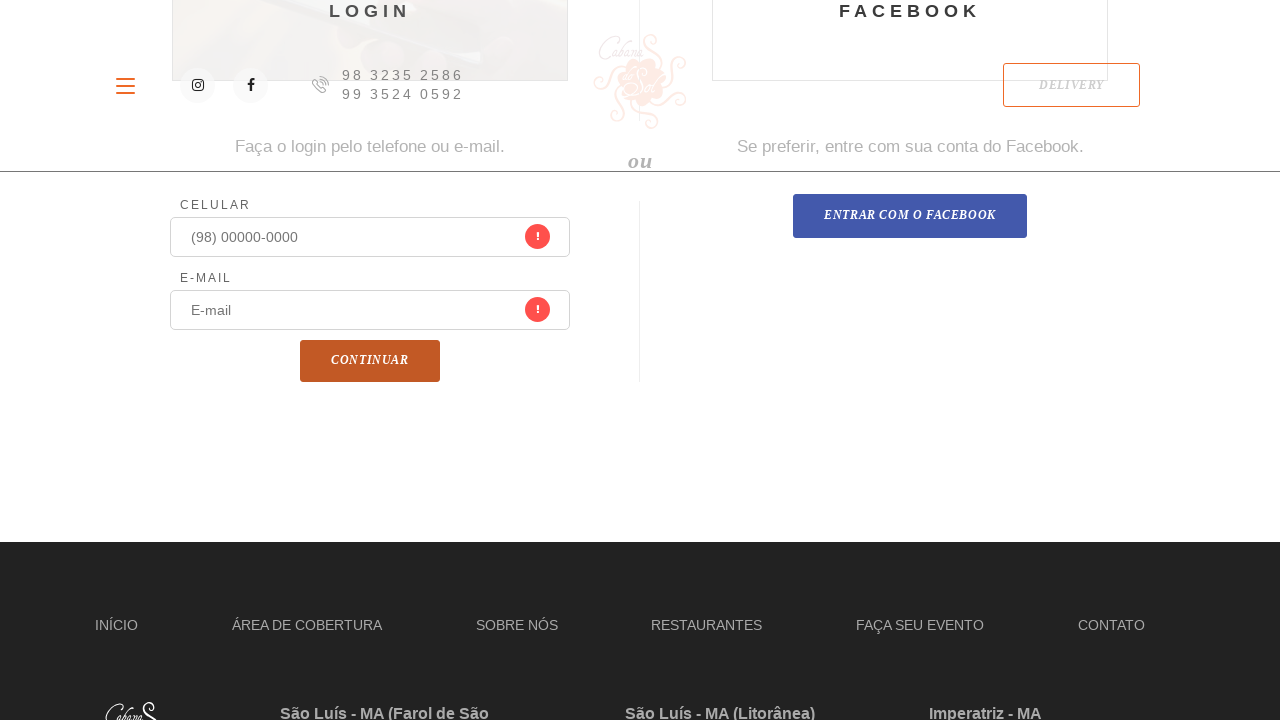

Waited for order action to complete
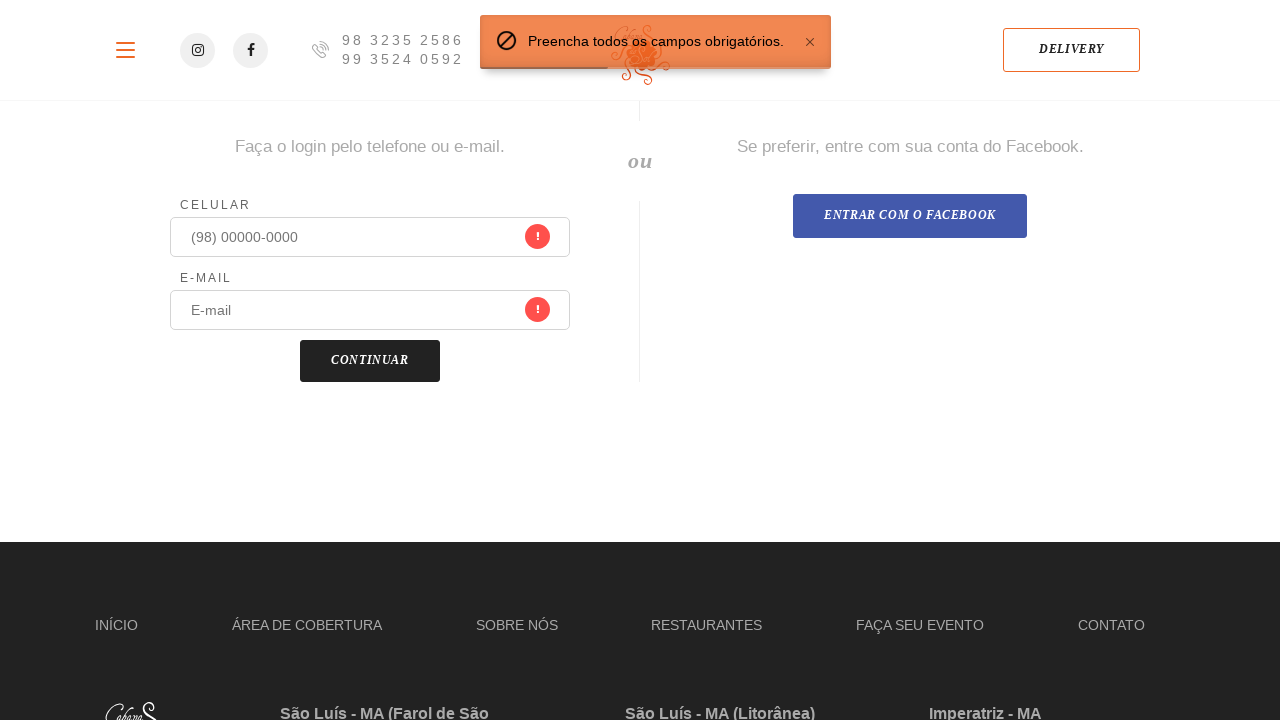

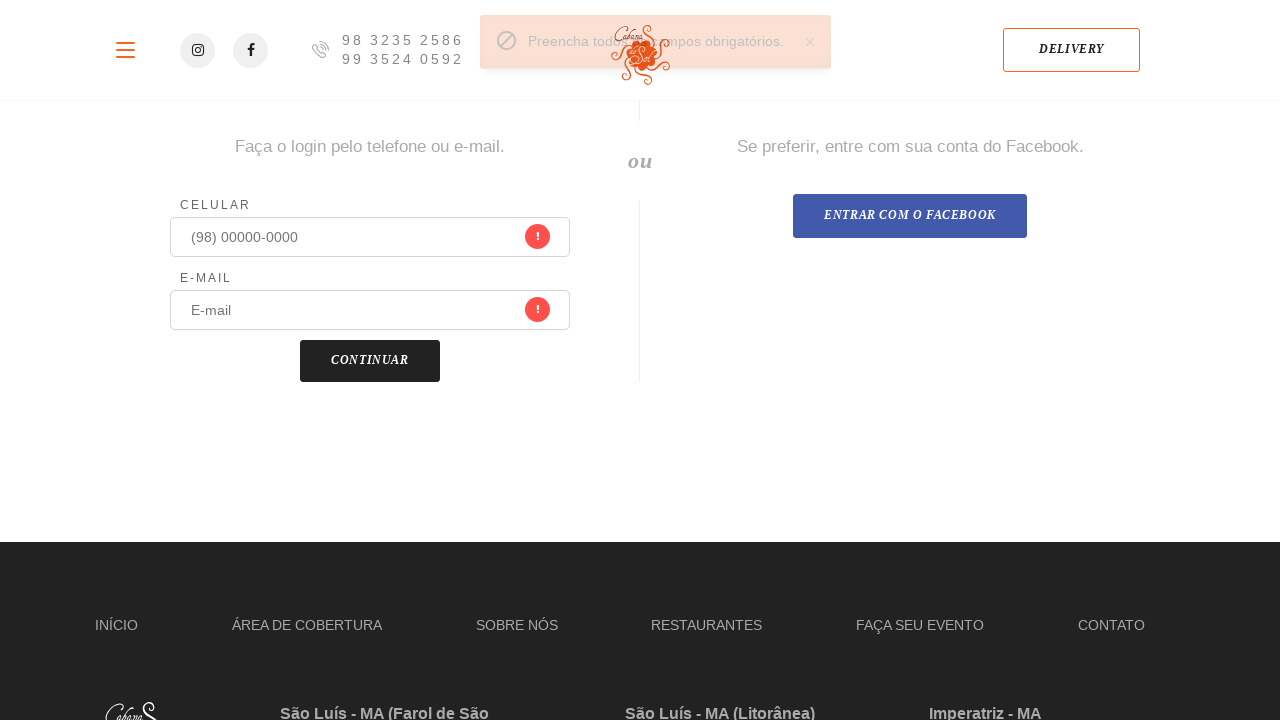